Navigates to dictionary page and clicks on the sidebar letter F link to access letter-specific dictionary

Starting URL: https://qualeagiria.com.br/

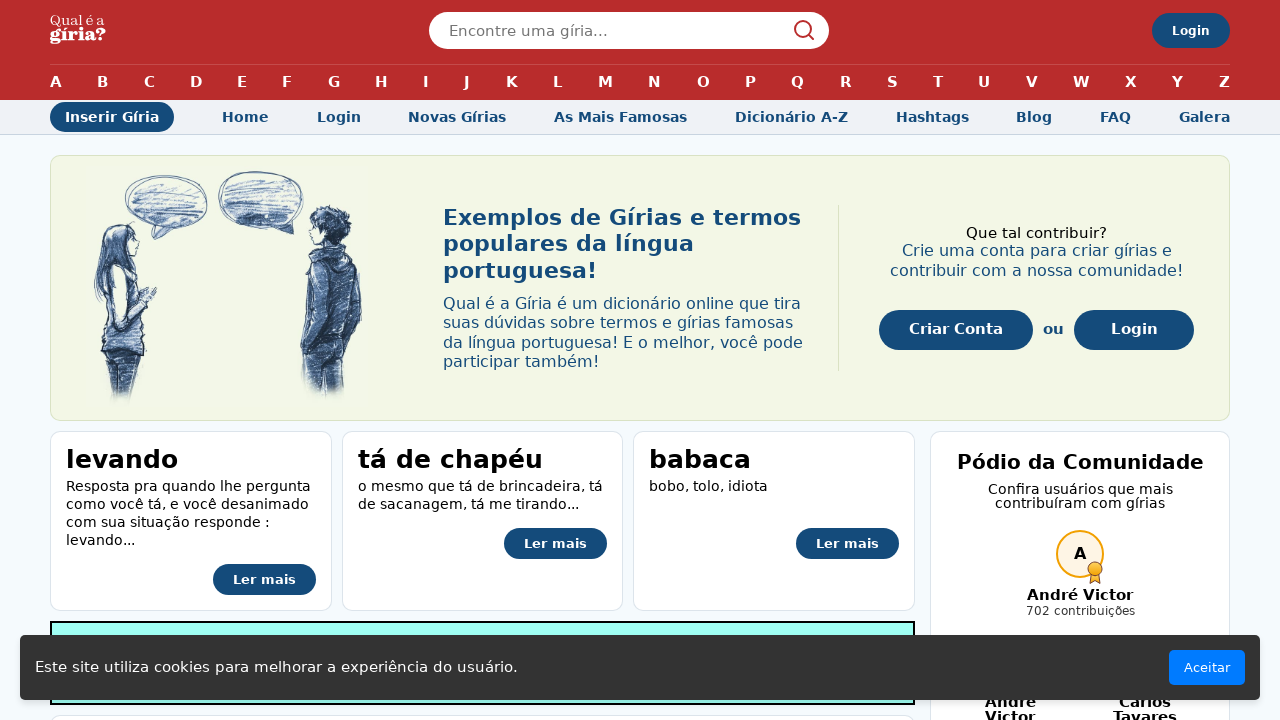

Clicked on 'Dicionário A-Z' link at (791, 117) on internal:role=link[name="Dicionário A-Z"i]
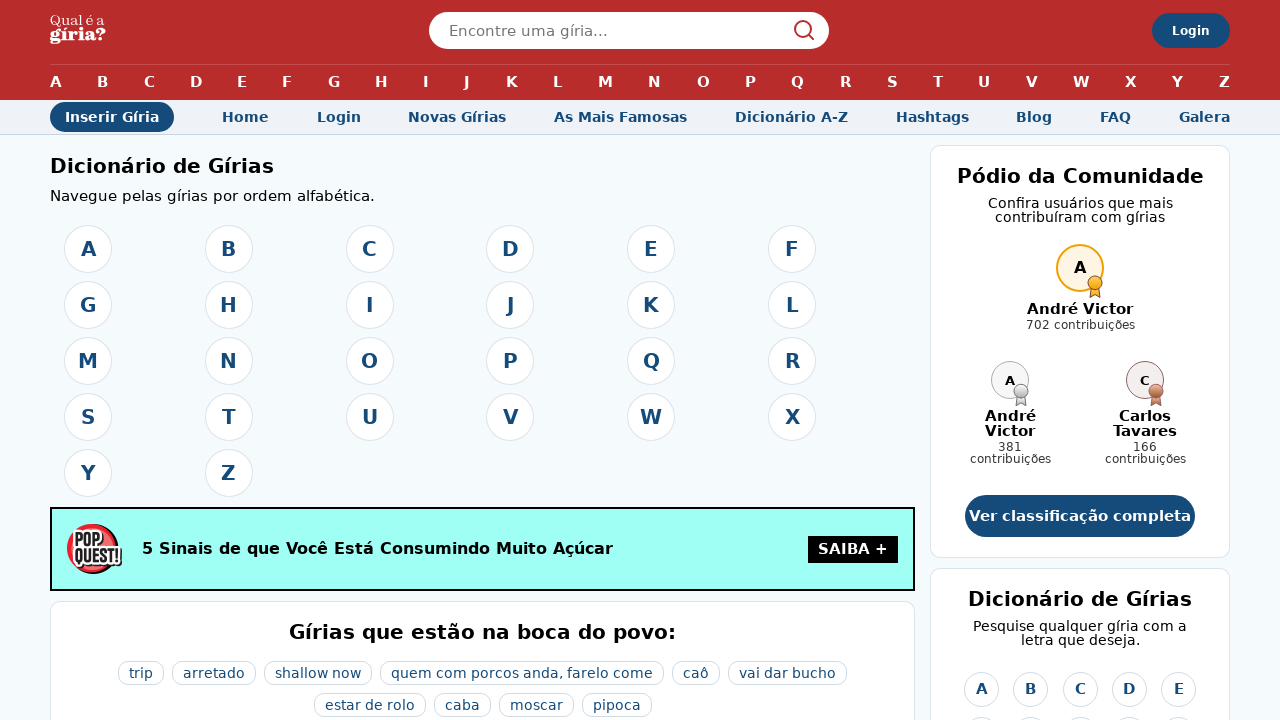

Dictionary A-Z page loaded successfully
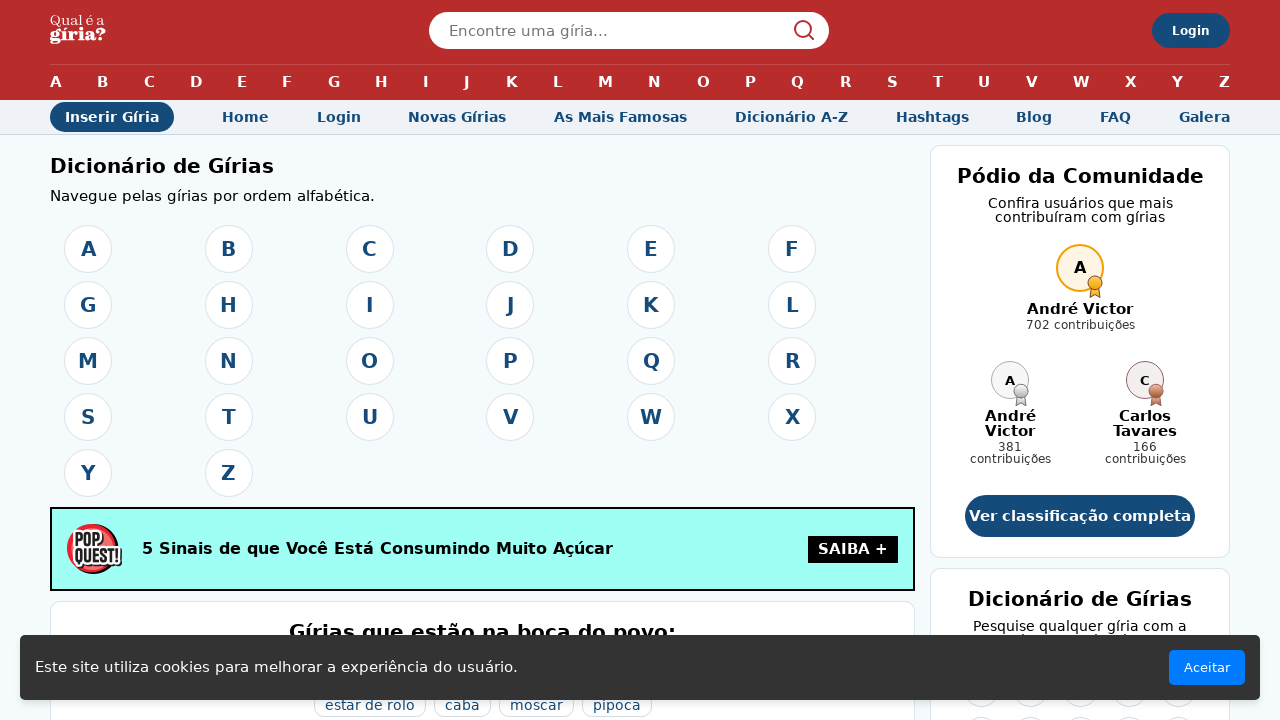

Clicked on letter 'F' link in sidebar at (982, 702) on internal:role=link[name="F"s] >> nth=2
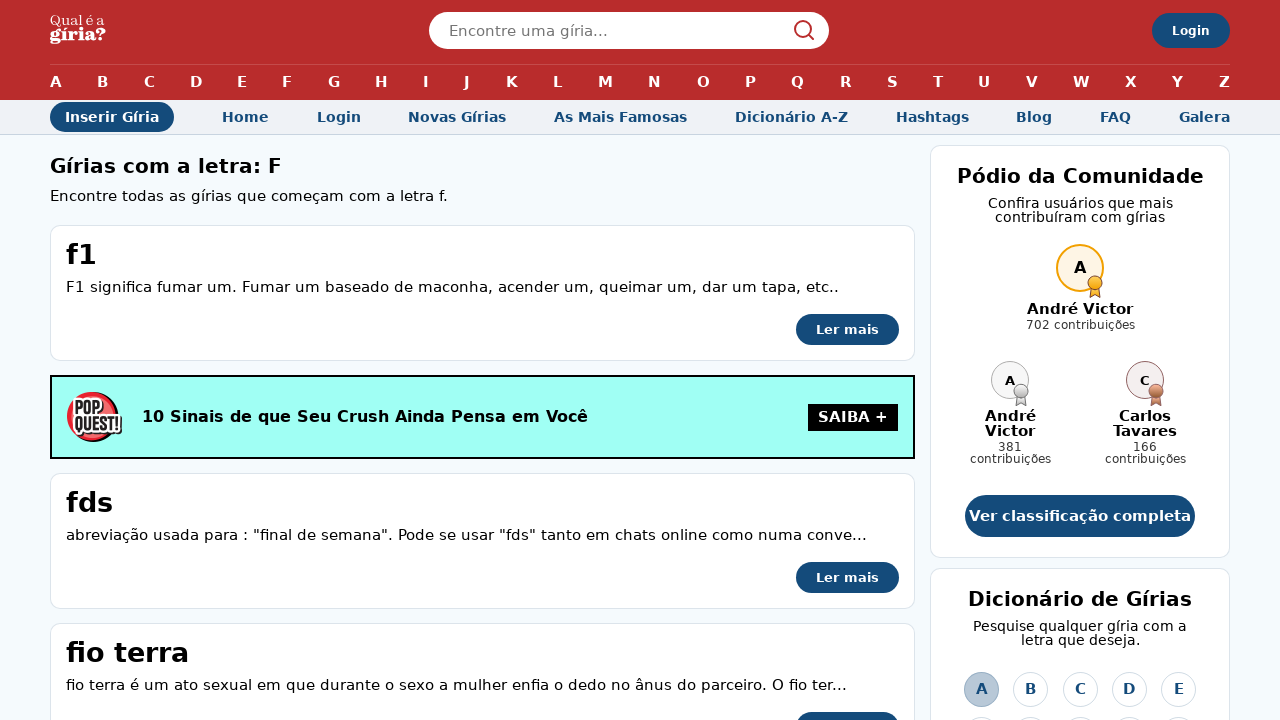

Letter F dictionary page loaded successfully
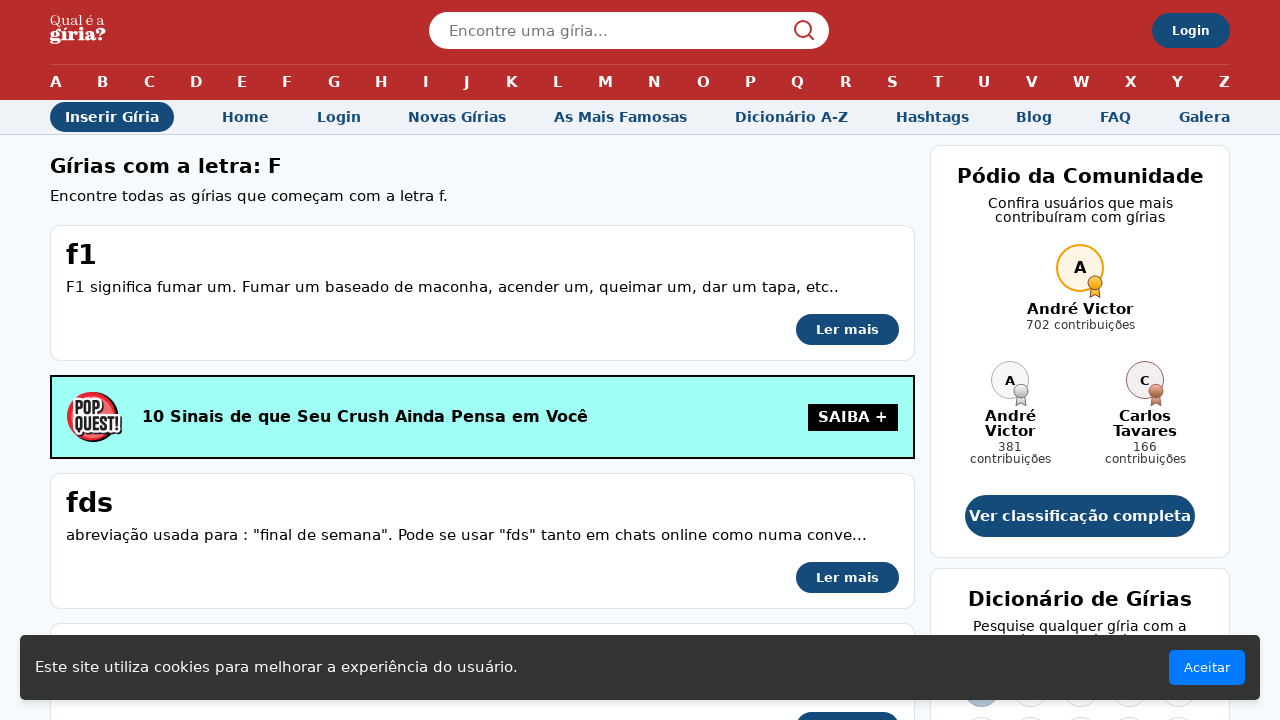

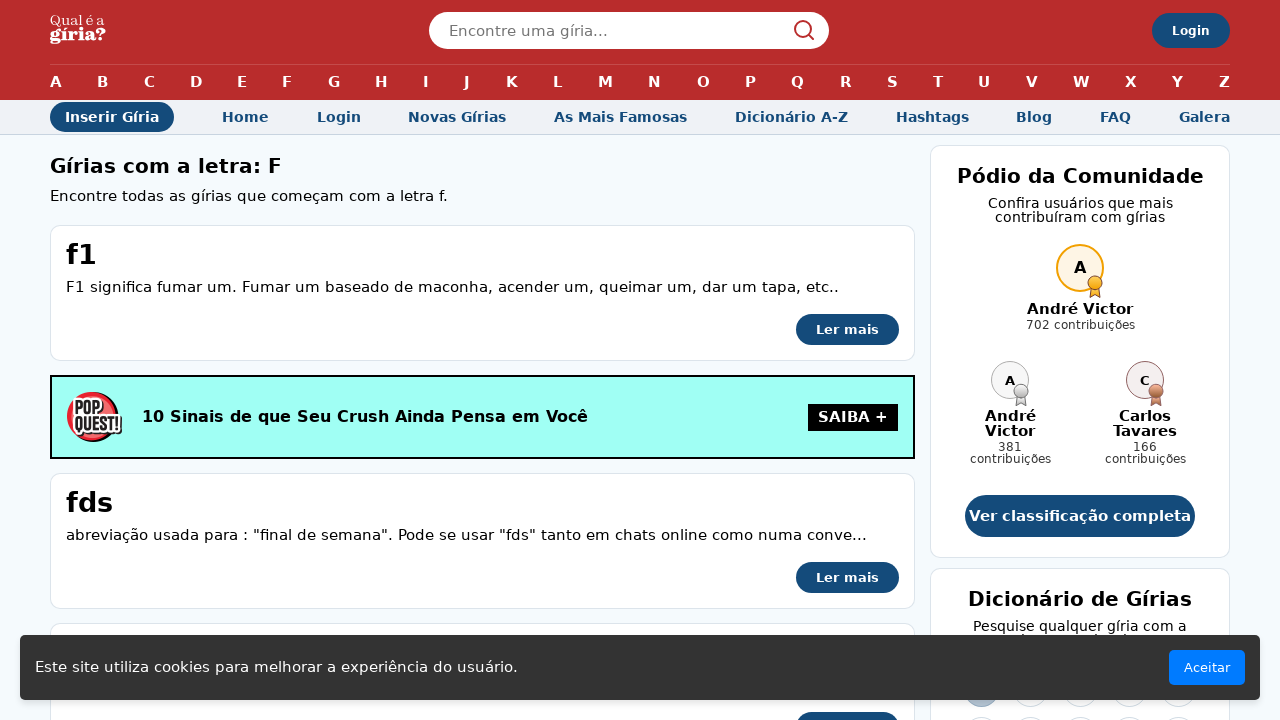